Navigates to a demo page with alerts and locates all primary buttons on the page

Starting URL: https://demoqa.com/alerts

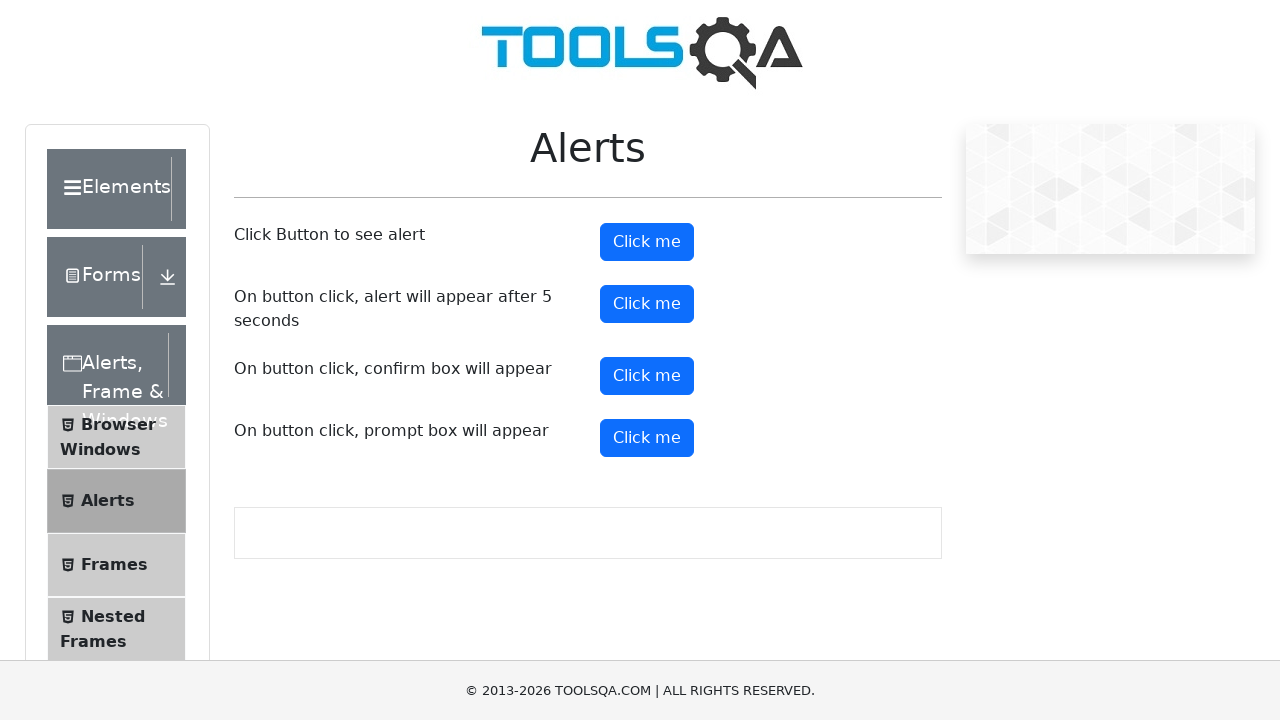

Navigated to https://demoqa.com/alerts
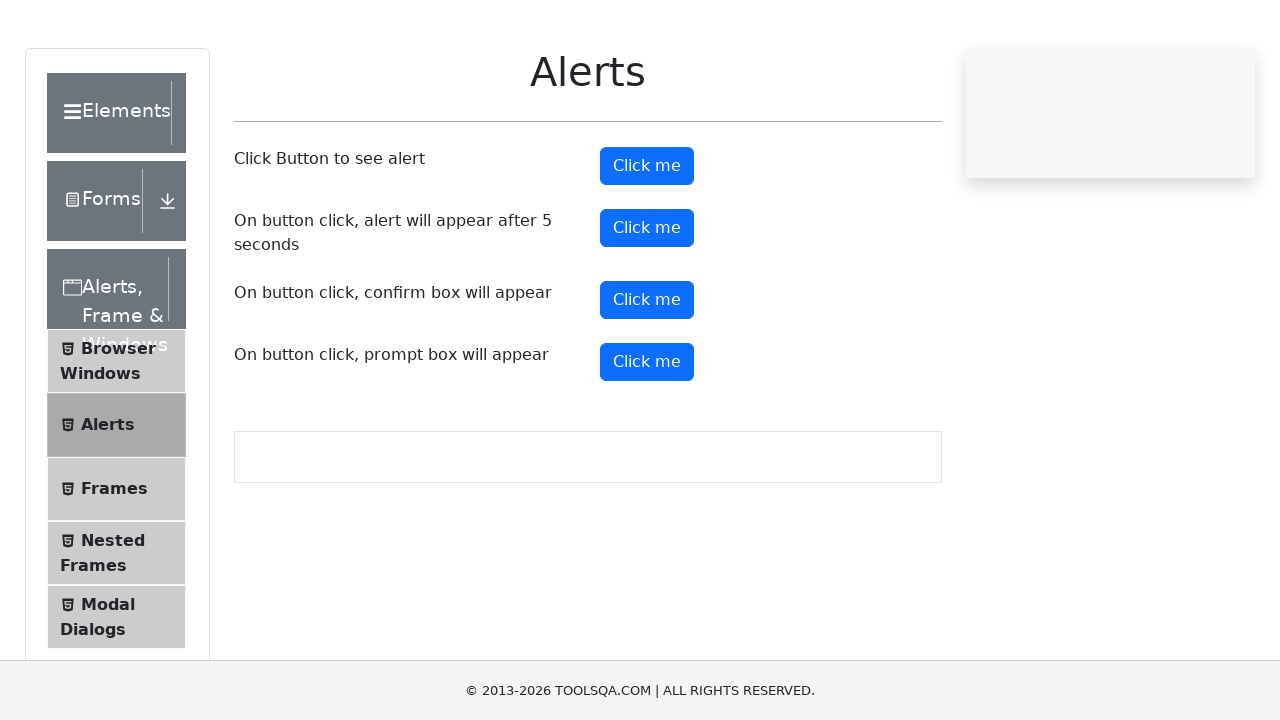

Waited for primary buttons to load on the alerts page
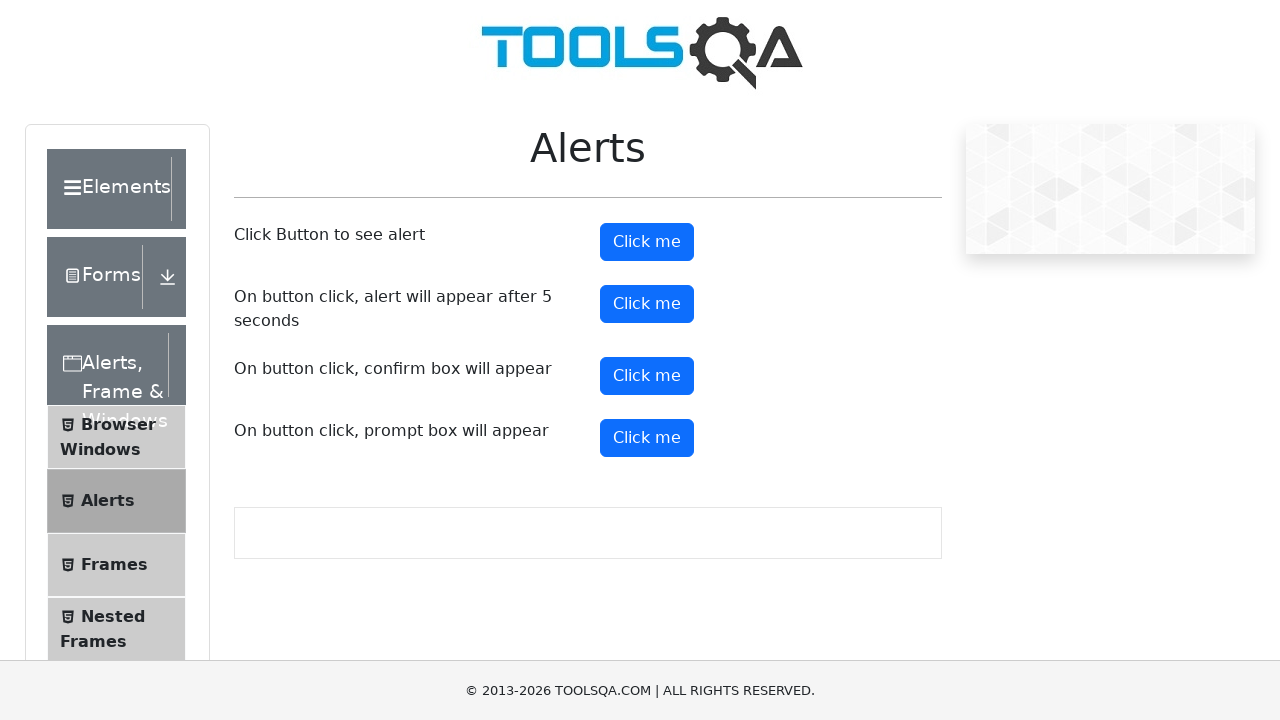

Located all primary buttons on the page (found 4 buttons)
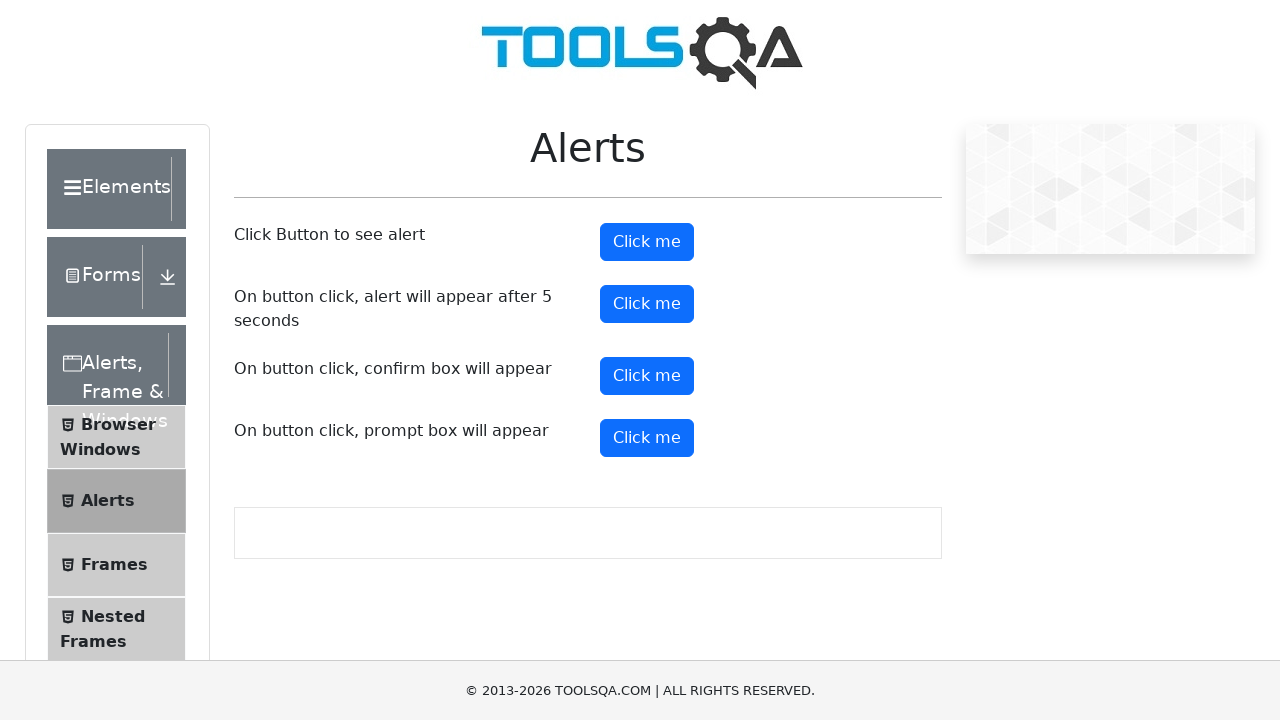

Verified that primary buttons are present on the page
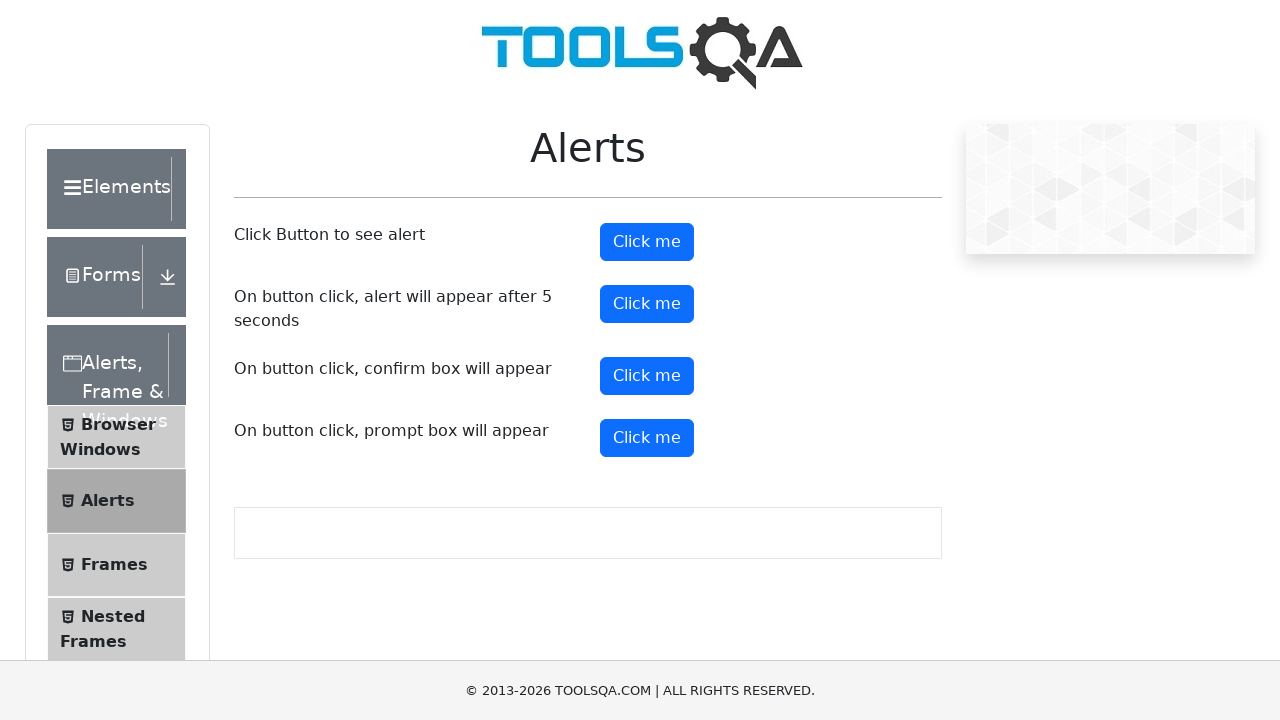

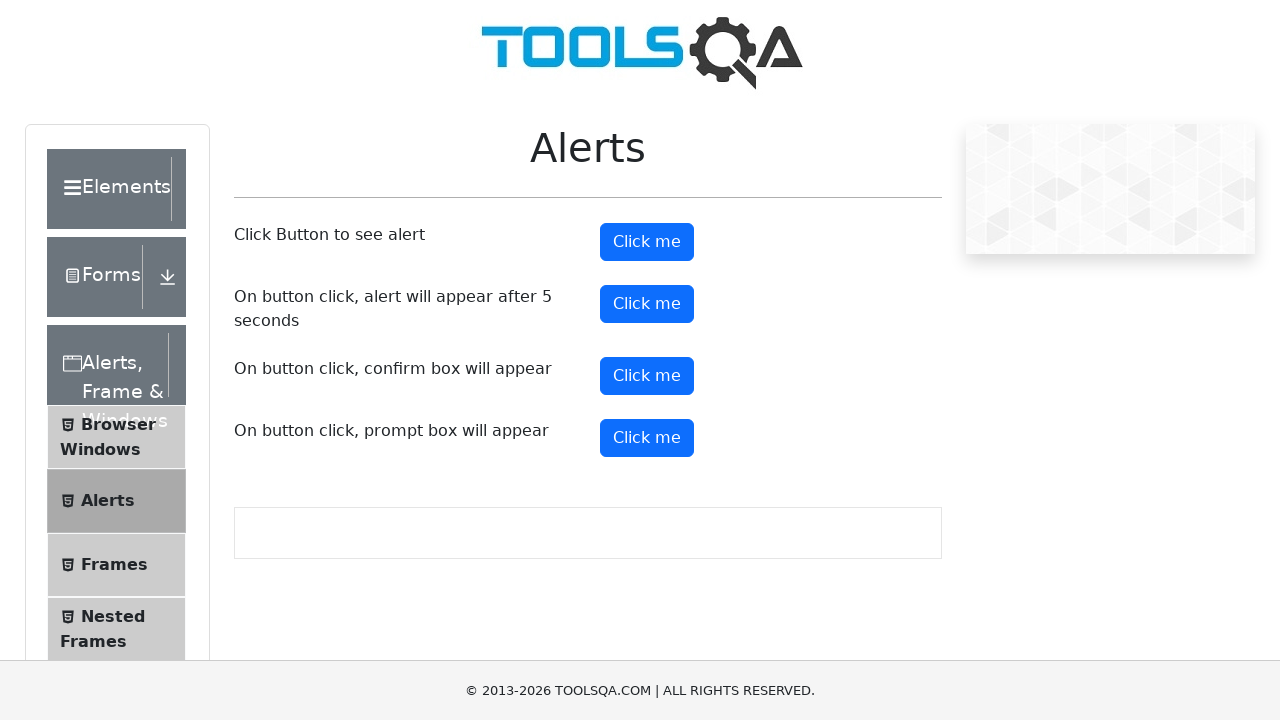